Tests window handling functionality by opening a new window, switching to it, filling a form field, and then returning to the parent window

Starting URL: https://www.hyrtutorials.com/p/window-handles-practice.html

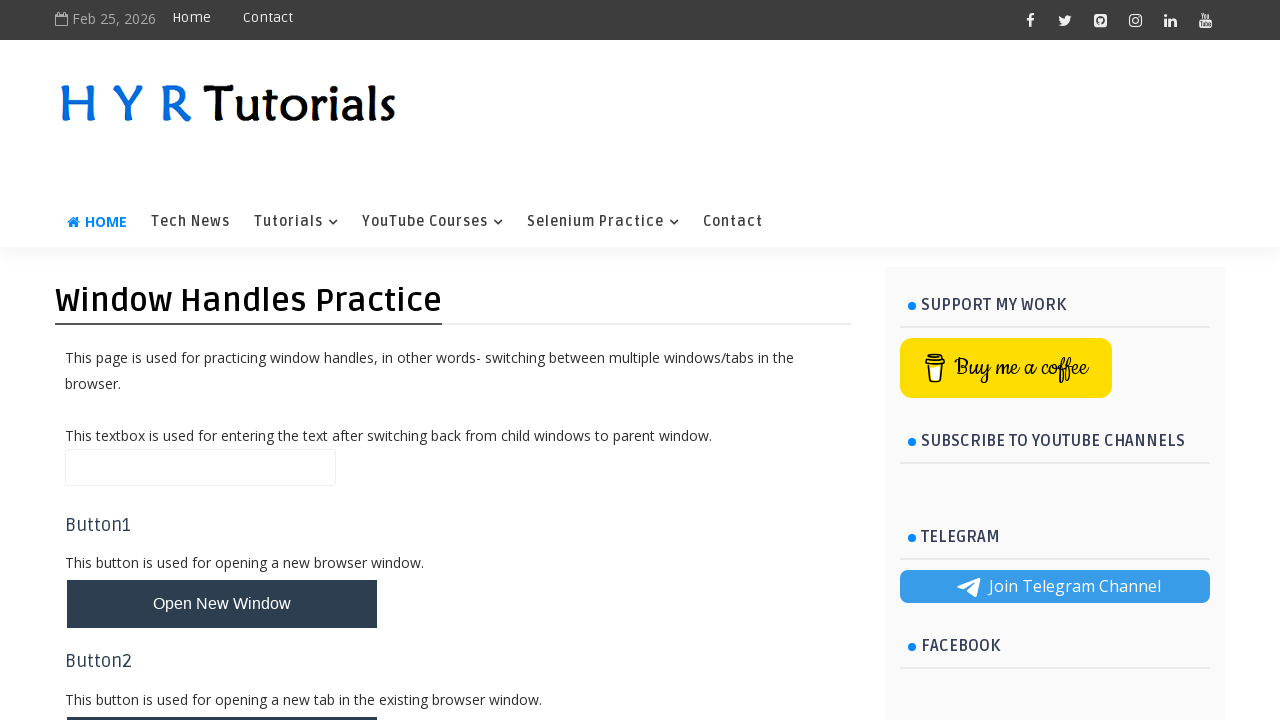

Clicked button to open new window at (222, 604) on #newWindowBtn
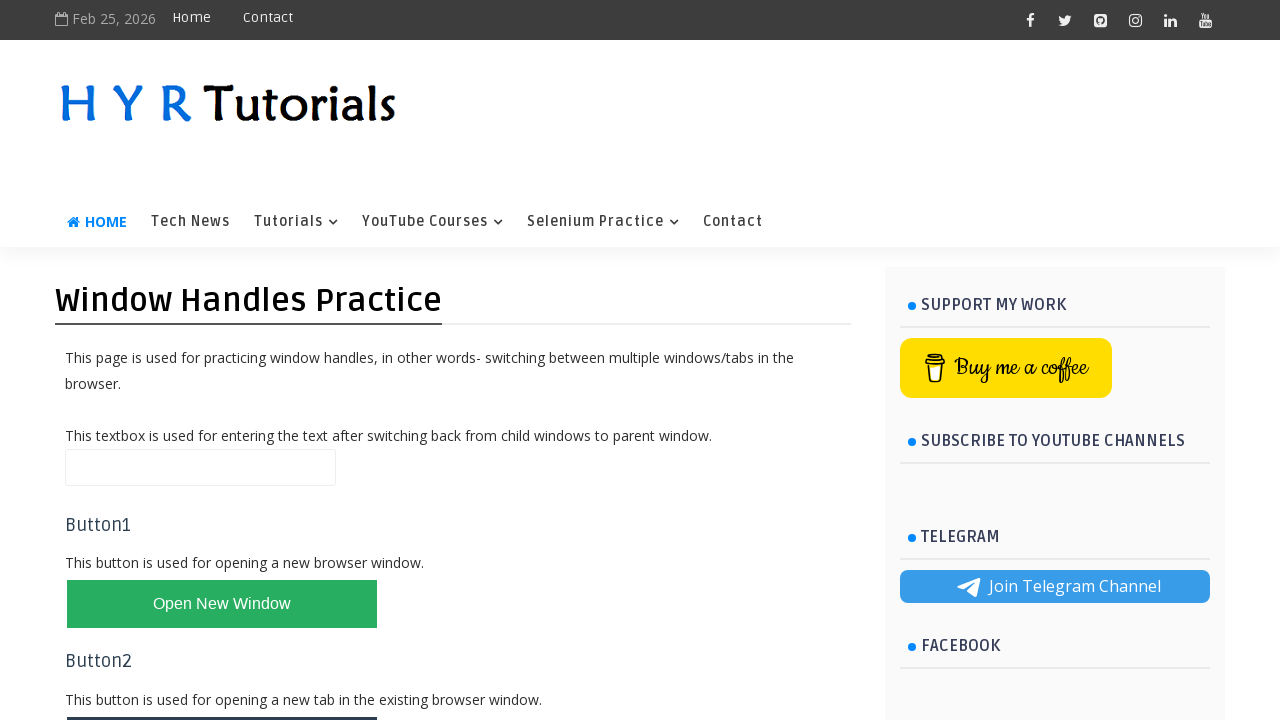

Waited 1000ms for new window to open
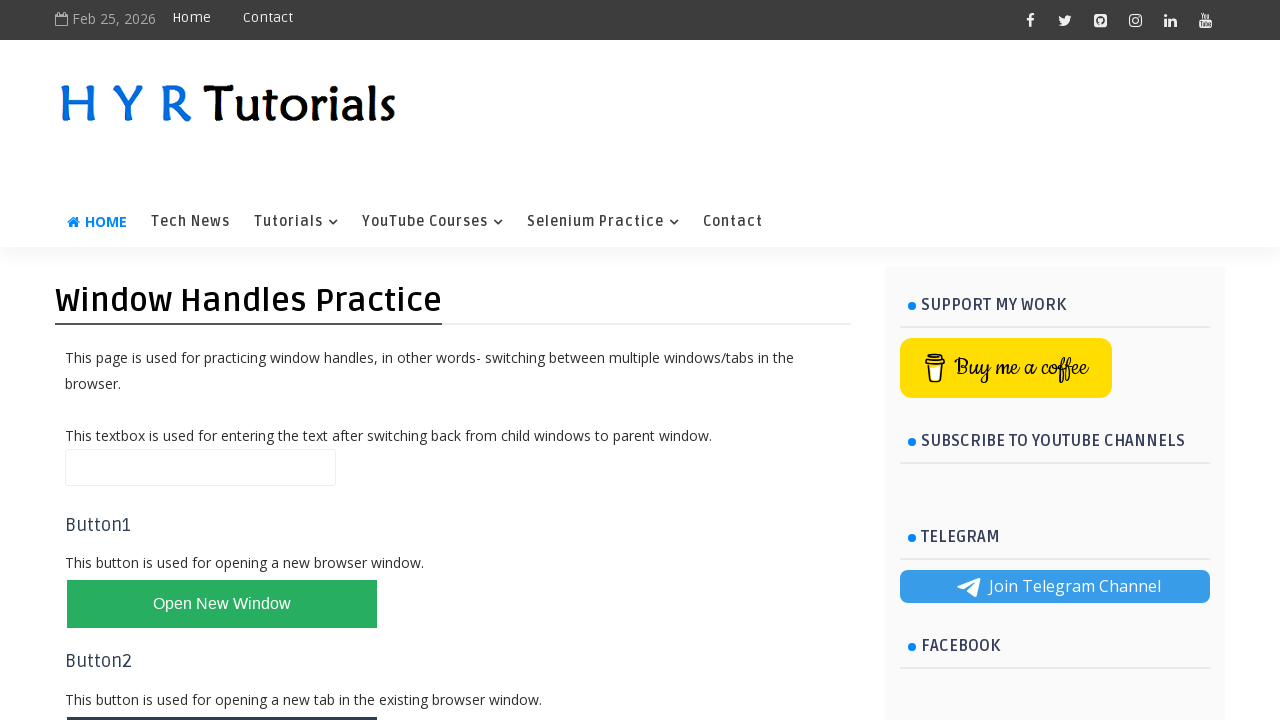

Retrieved all open pages in context
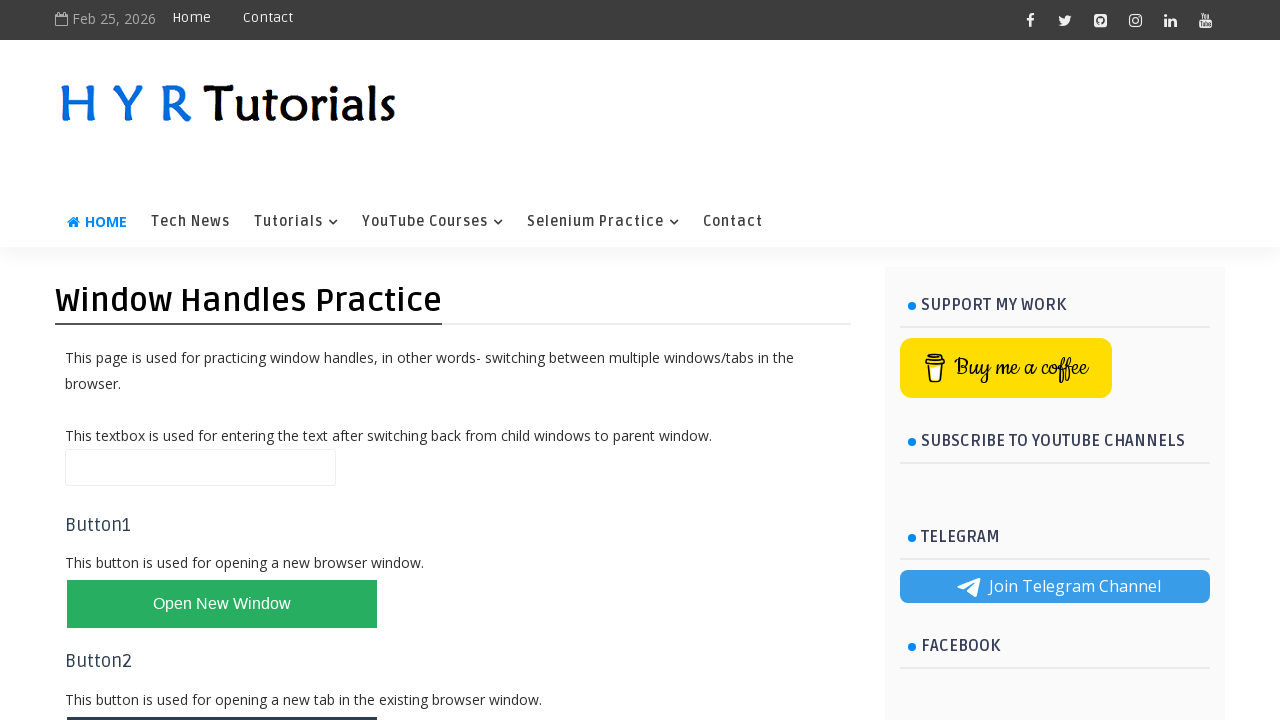

Switched to newly opened window
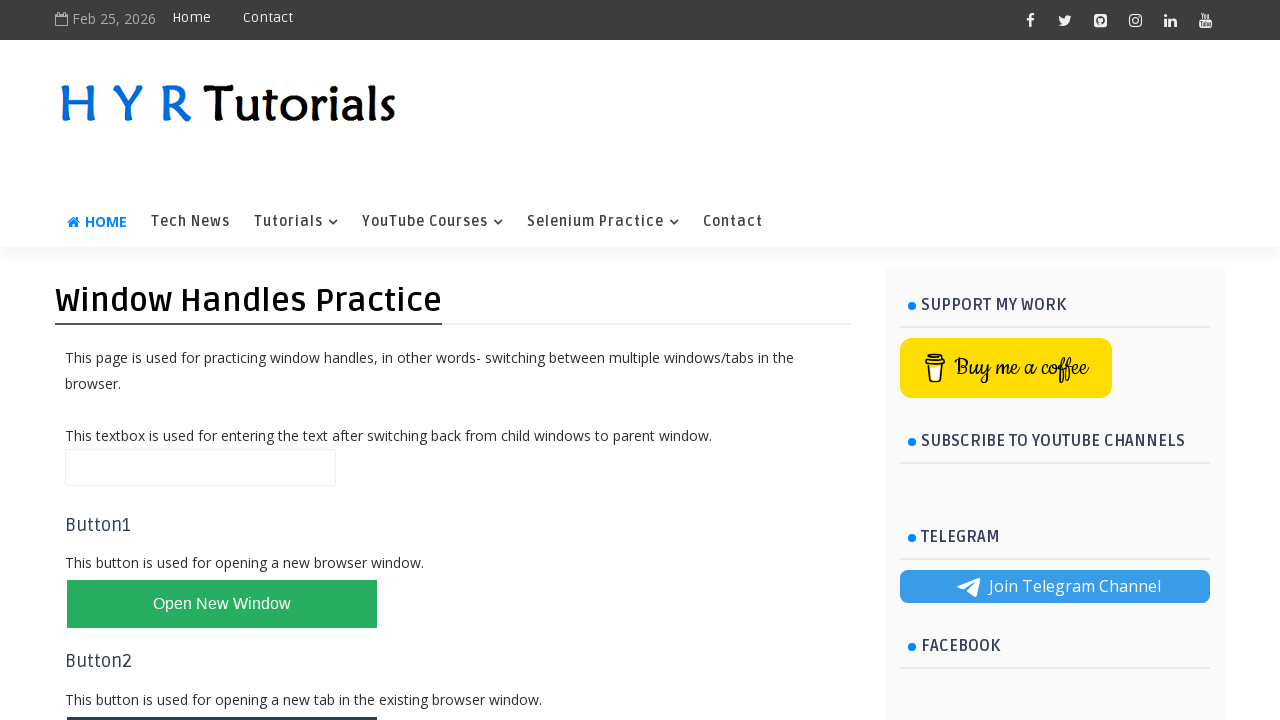

Filled first name field with 'Wolf is here' in new window on #firstName
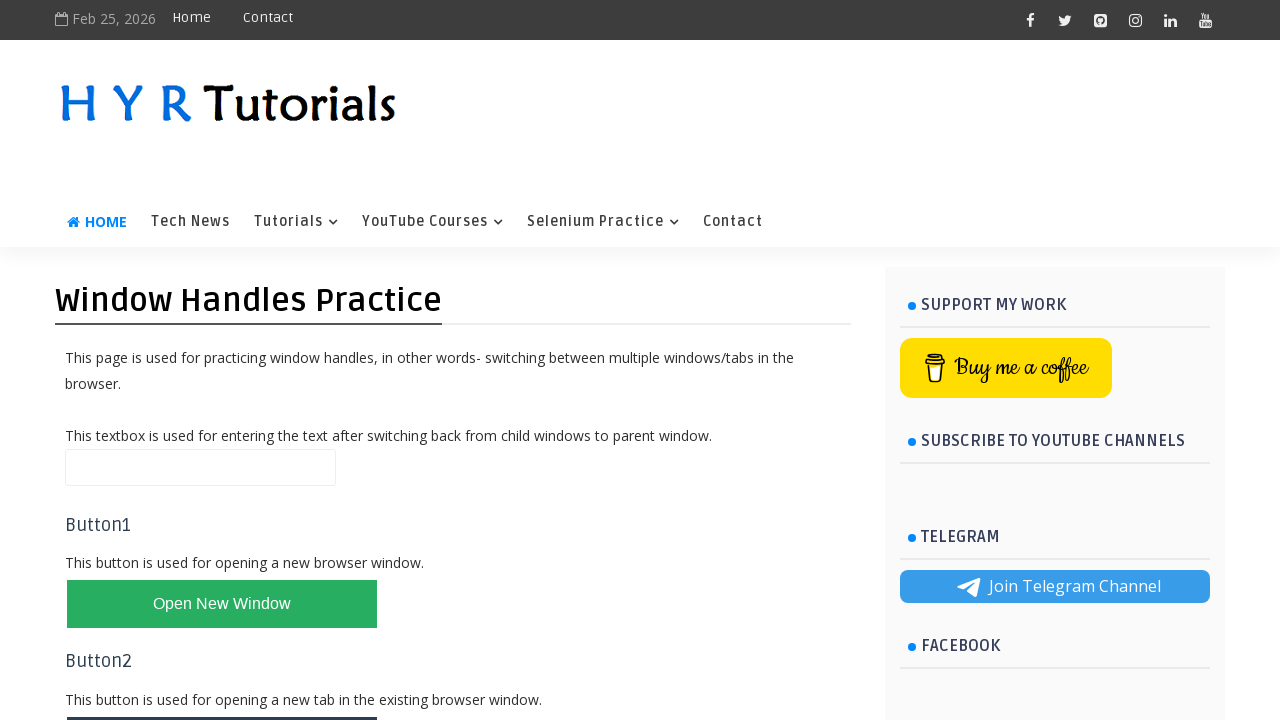

Closed the new window
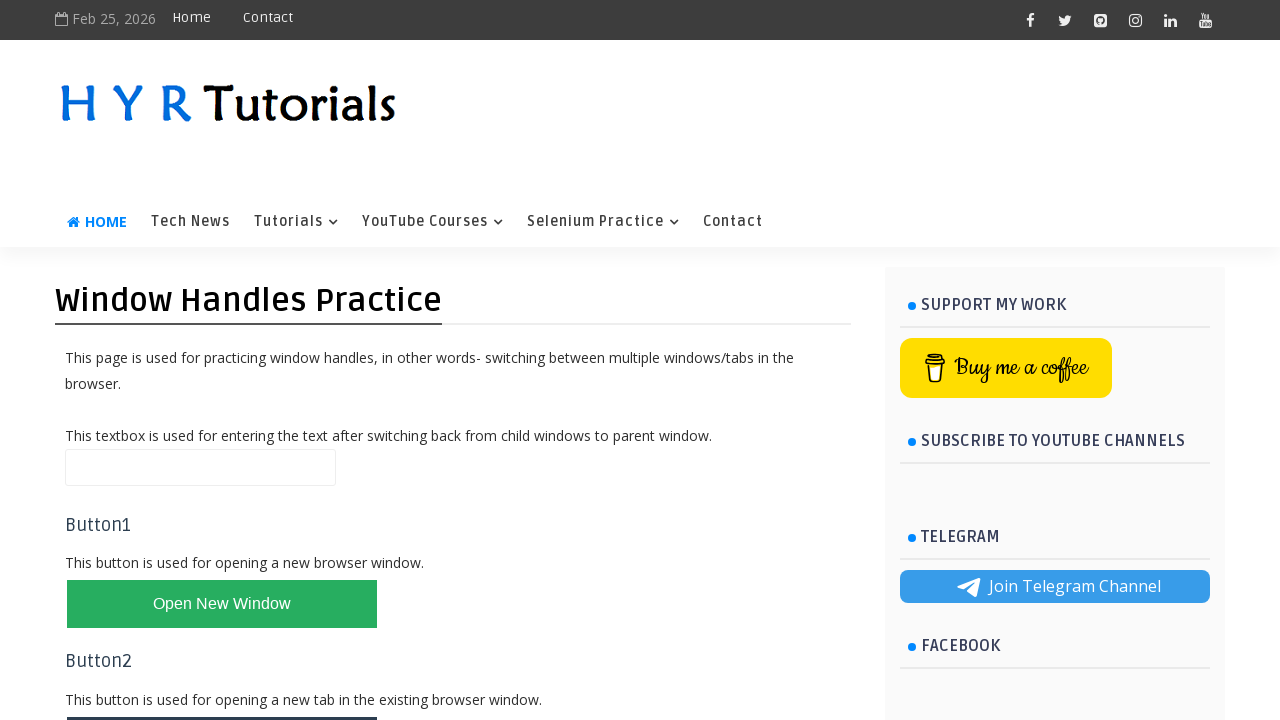

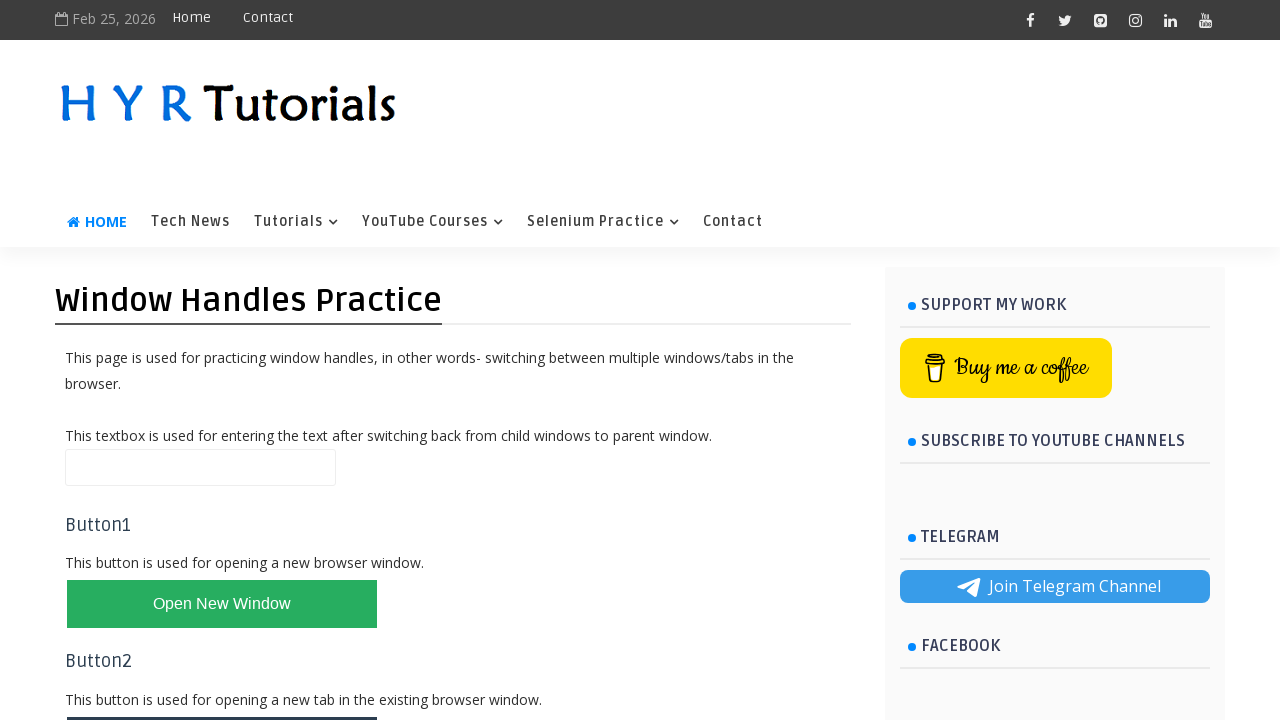